Tests JavaScript confirm dialog functionality on W3Schools by switching to the result iframe, clicking the "Try it" button to trigger a confirm dialog, accepting it, and verifying the result text is displayed.

Starting URL: https://www.w3schools.com/js/tryit.asp?filename=tryjs_confirm

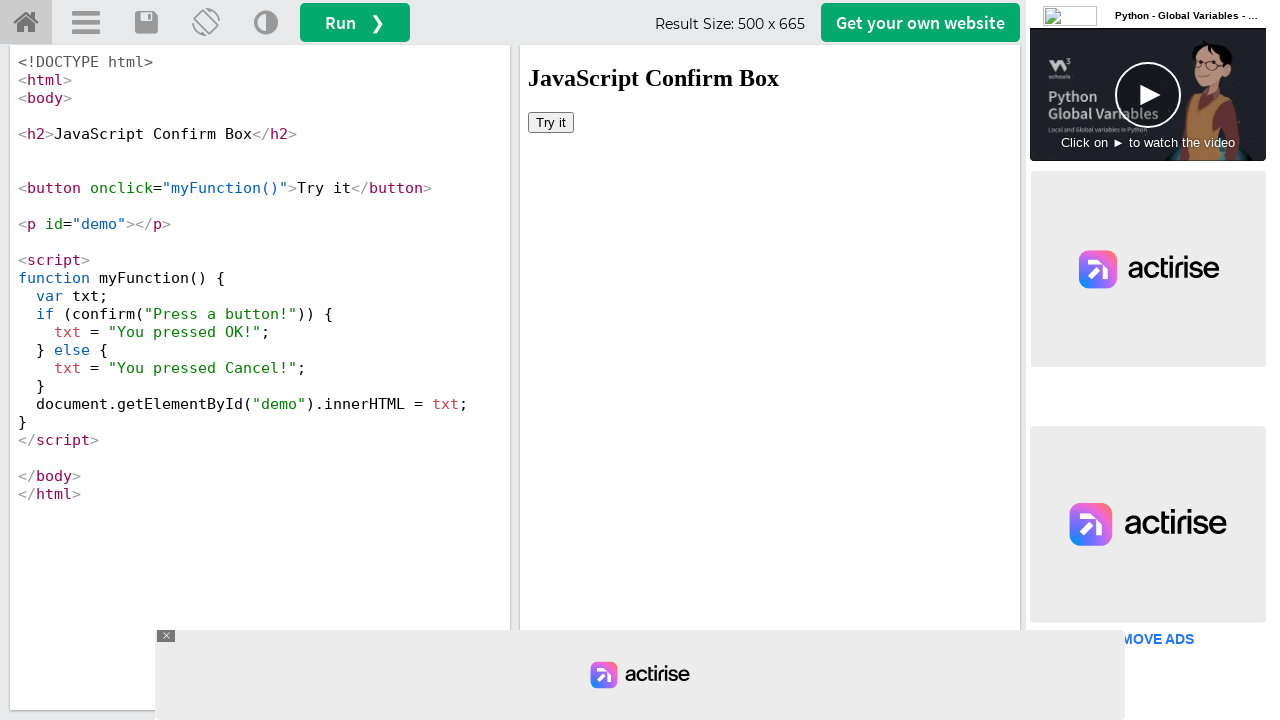

Located the result iframe
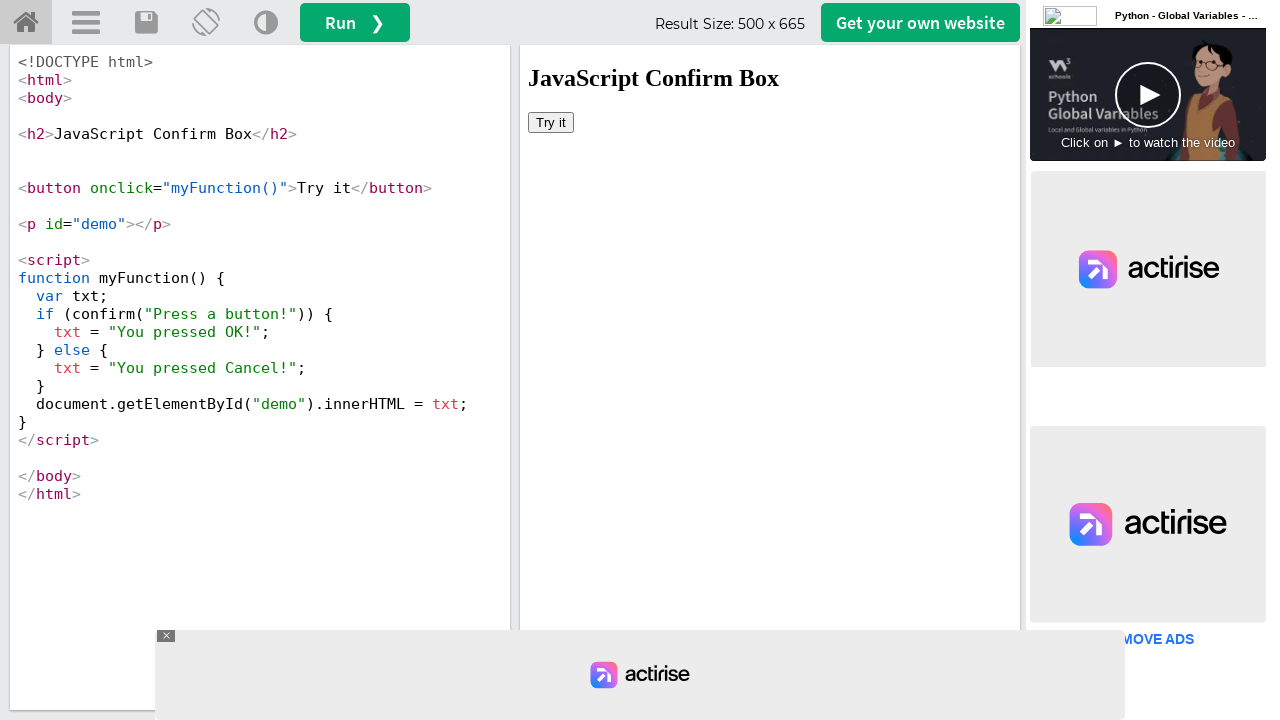

Set up dialog handler to accept confirm dialogs
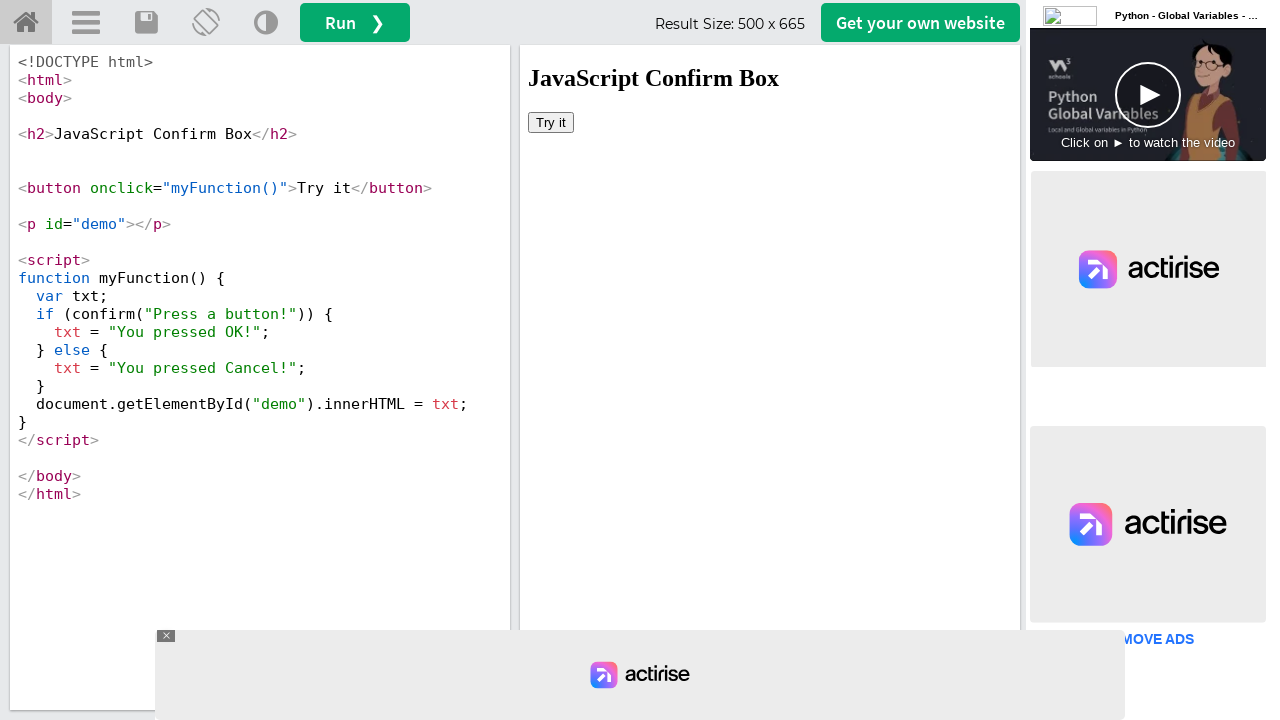

Clicked the 'Try it' button to trigger confirm dialog at (551, 122) on #iframeResult >> internal:control=enter-frame >> xpath=//button[text()='Try it']
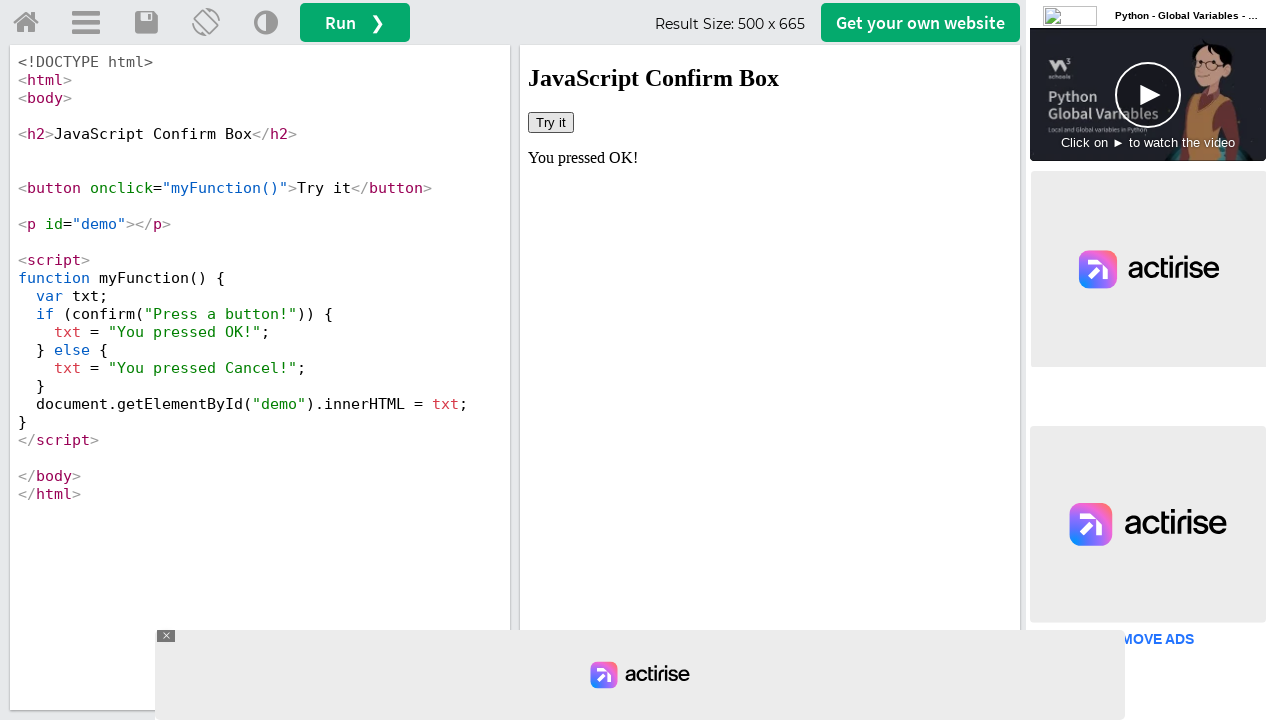

Result text element is now visible
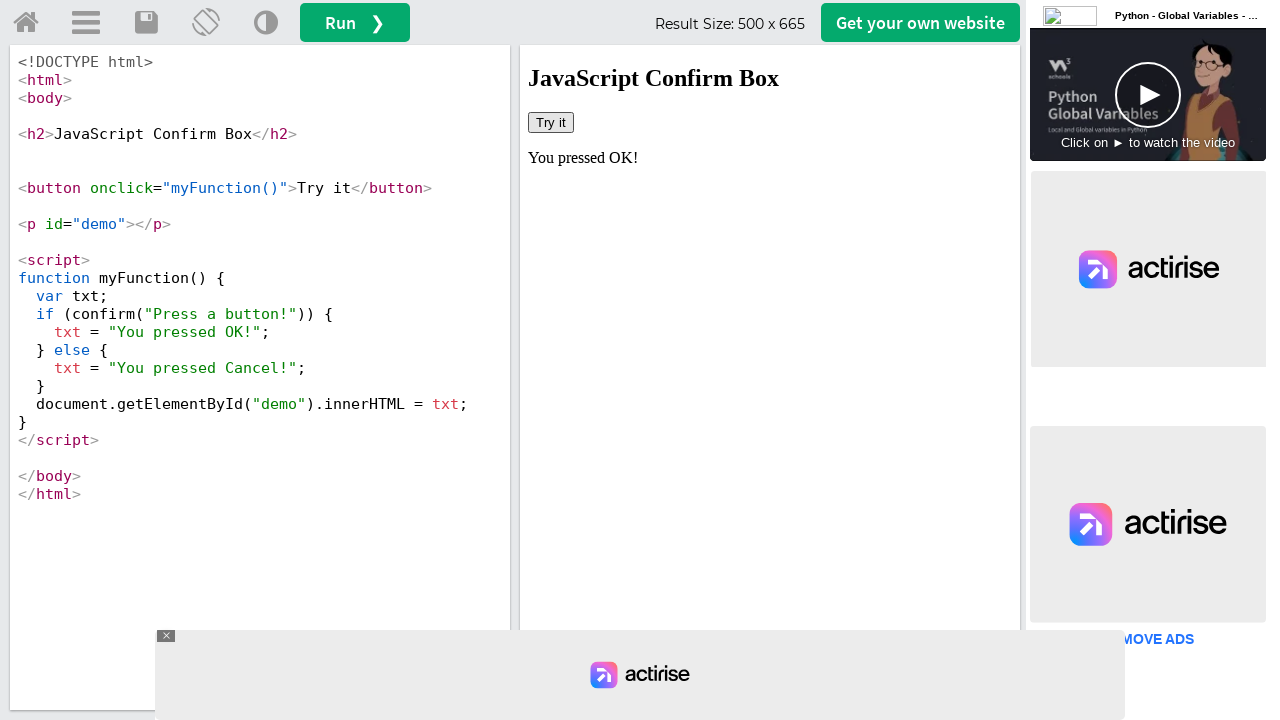

Retrieved result text: 'You pressed OK!'
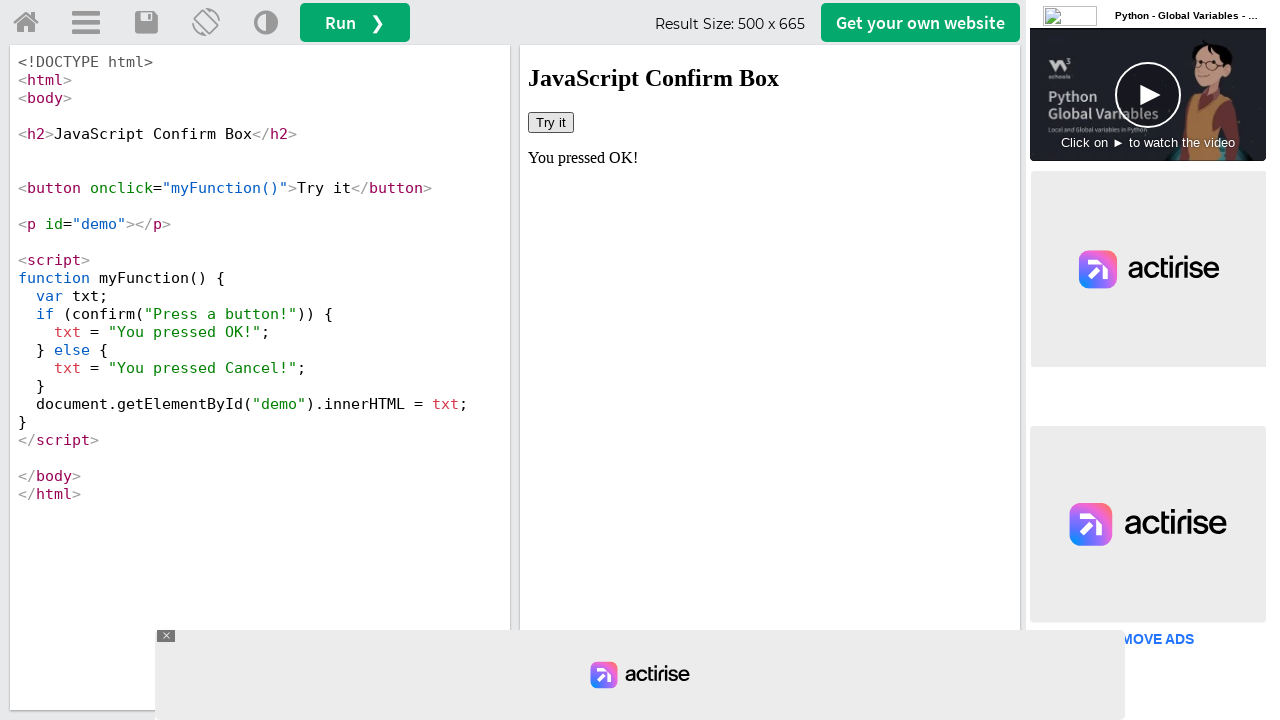

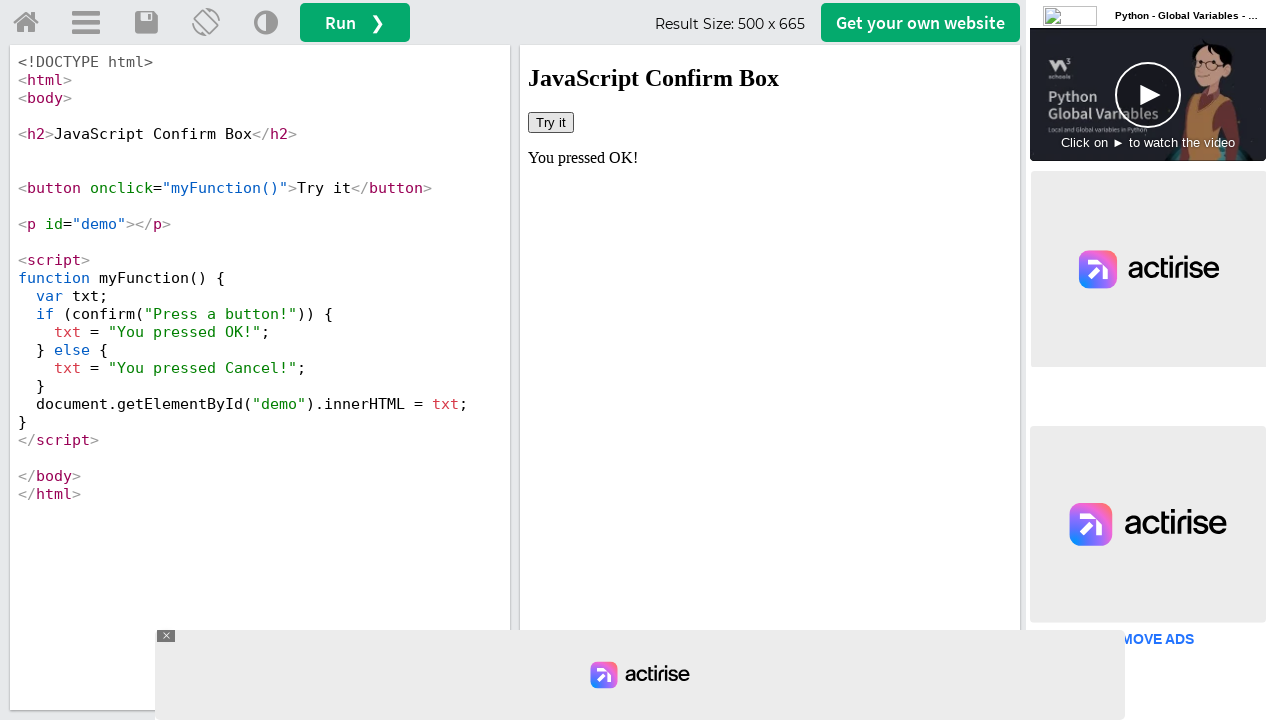